Tests navigation through Oracle Java API documentation using iframe switching to access different packages and classes

Starting URL: https://docs.oracle.com/javase/8/docs/api/

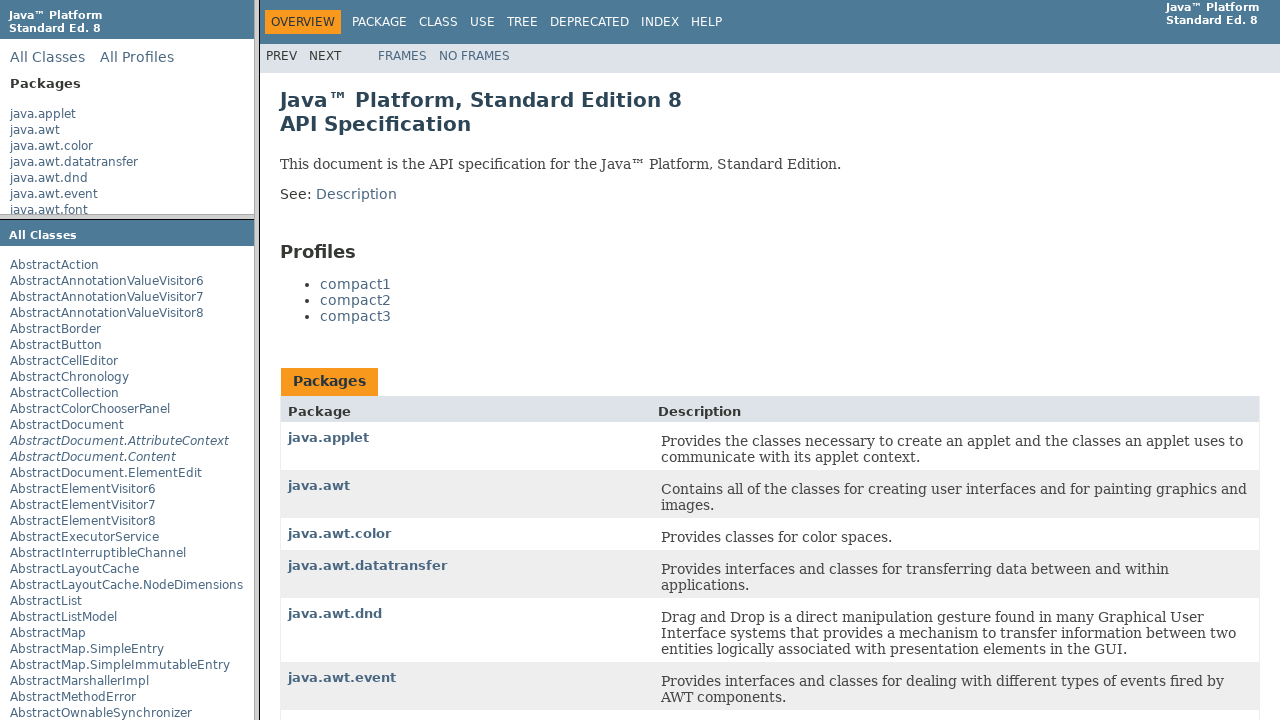

Accessed packageListFrame iframe
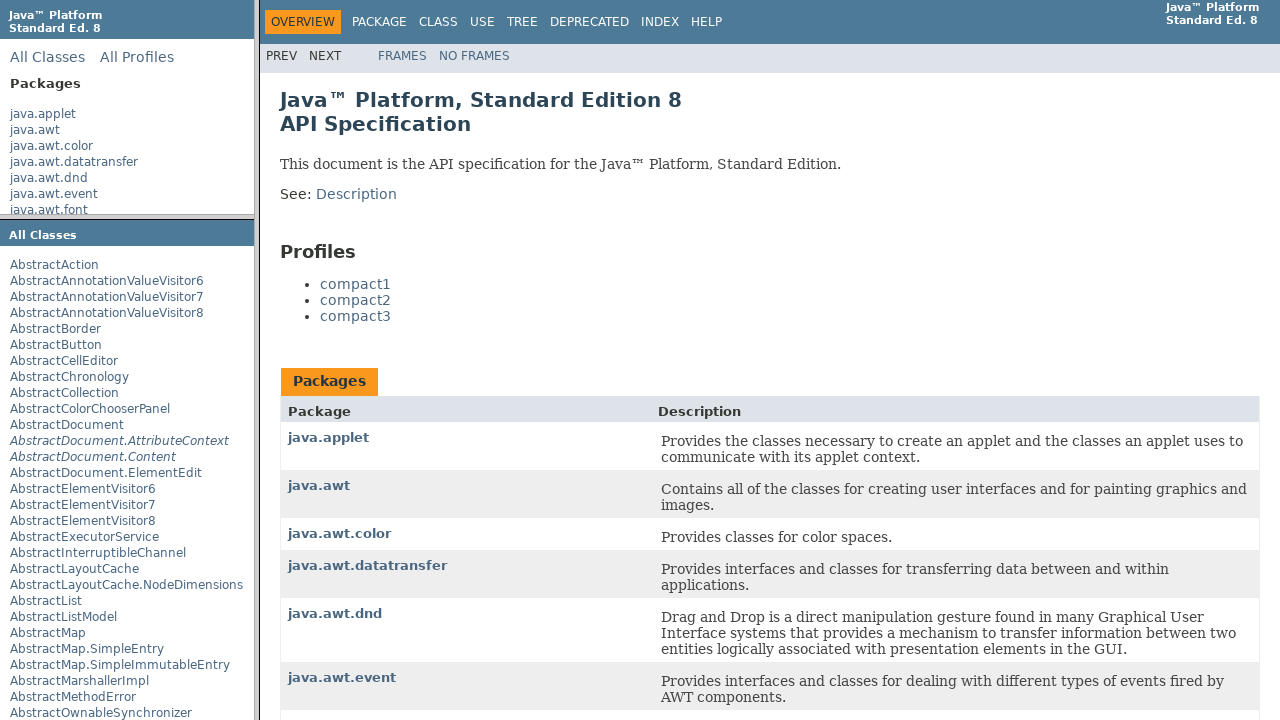

Clicked java.awt package link in package list frame at (35, 130) on text=java.awt
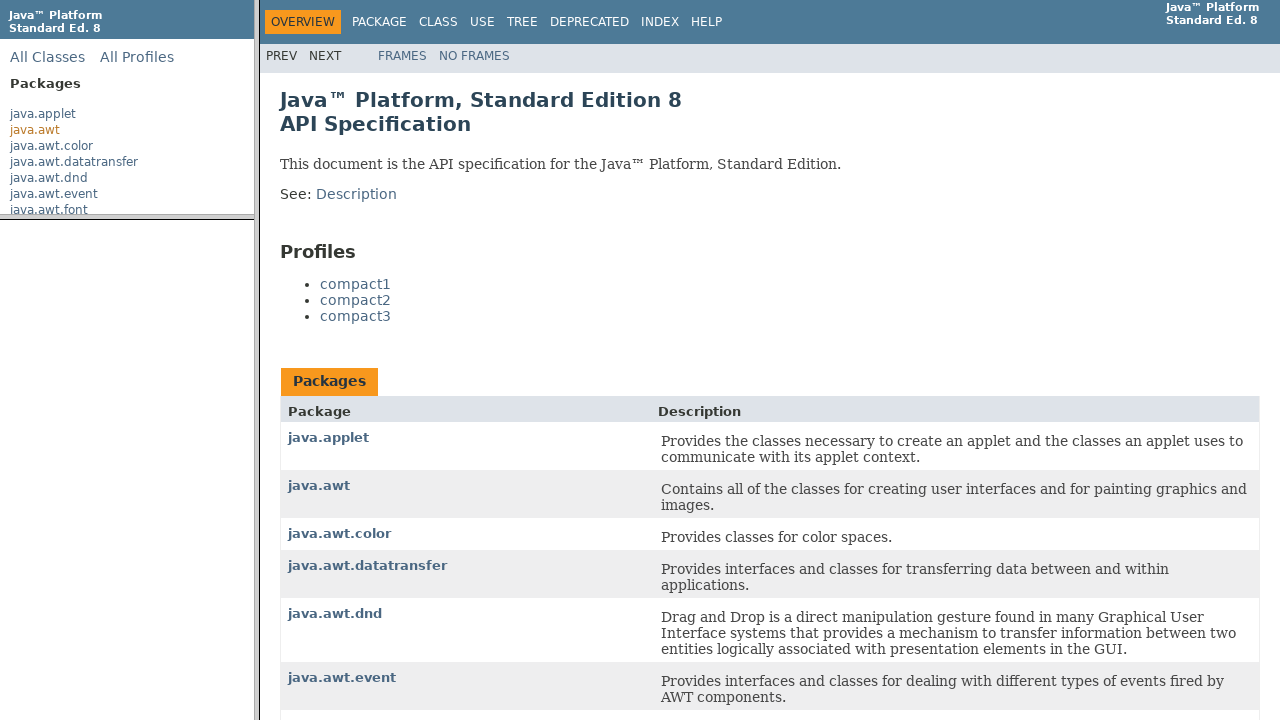

Waited 2 seconds for package frame to update
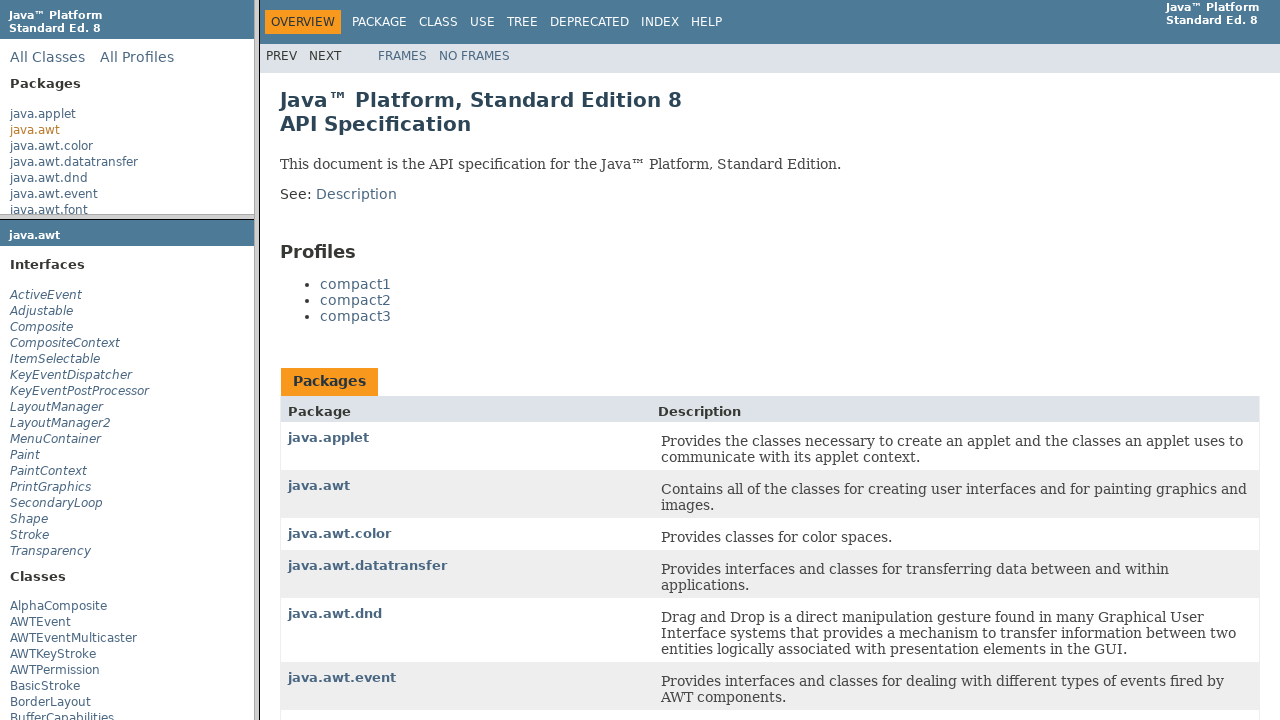

Accessed packageFrame iframe
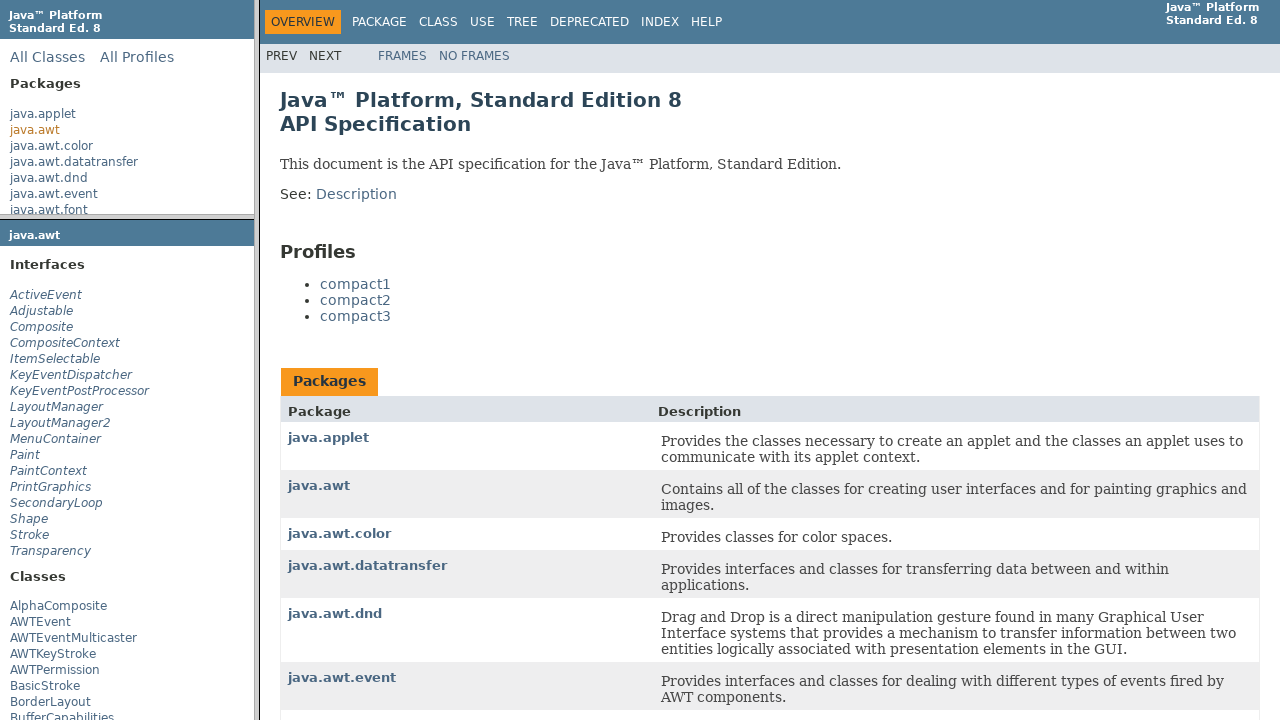

Clicked Composite class link in package frame at (42, 327) on text=Composite
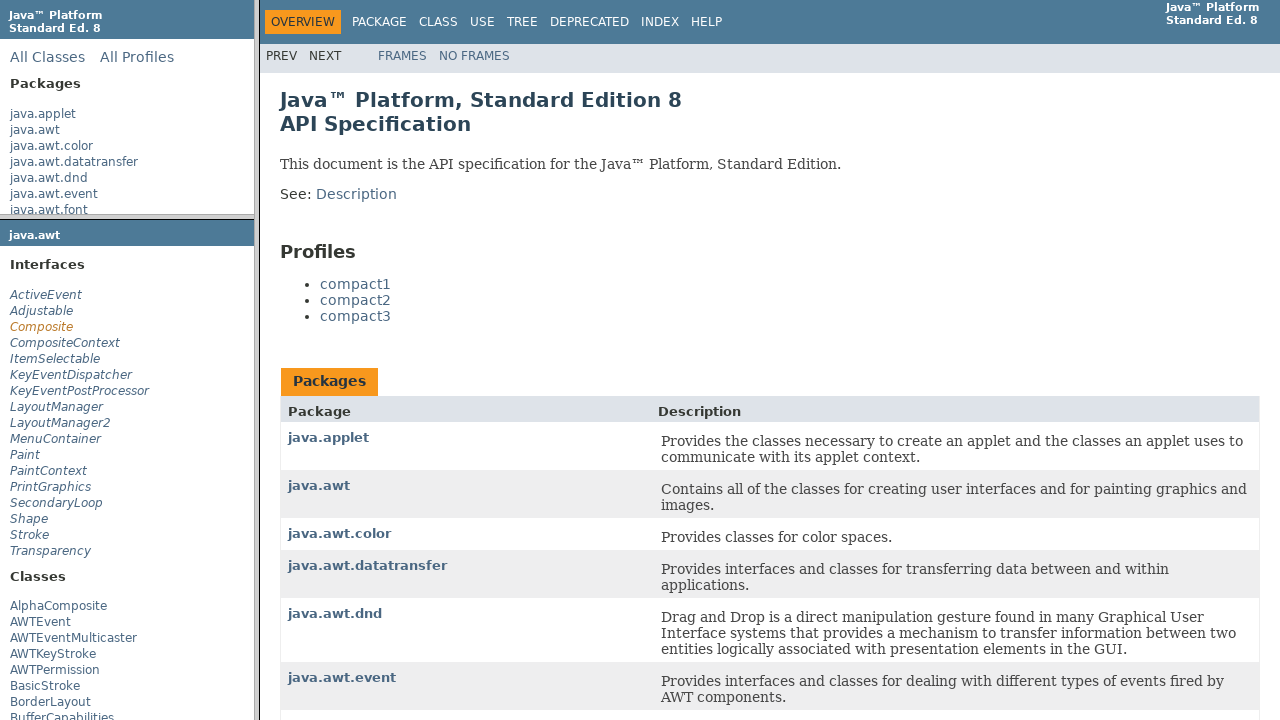

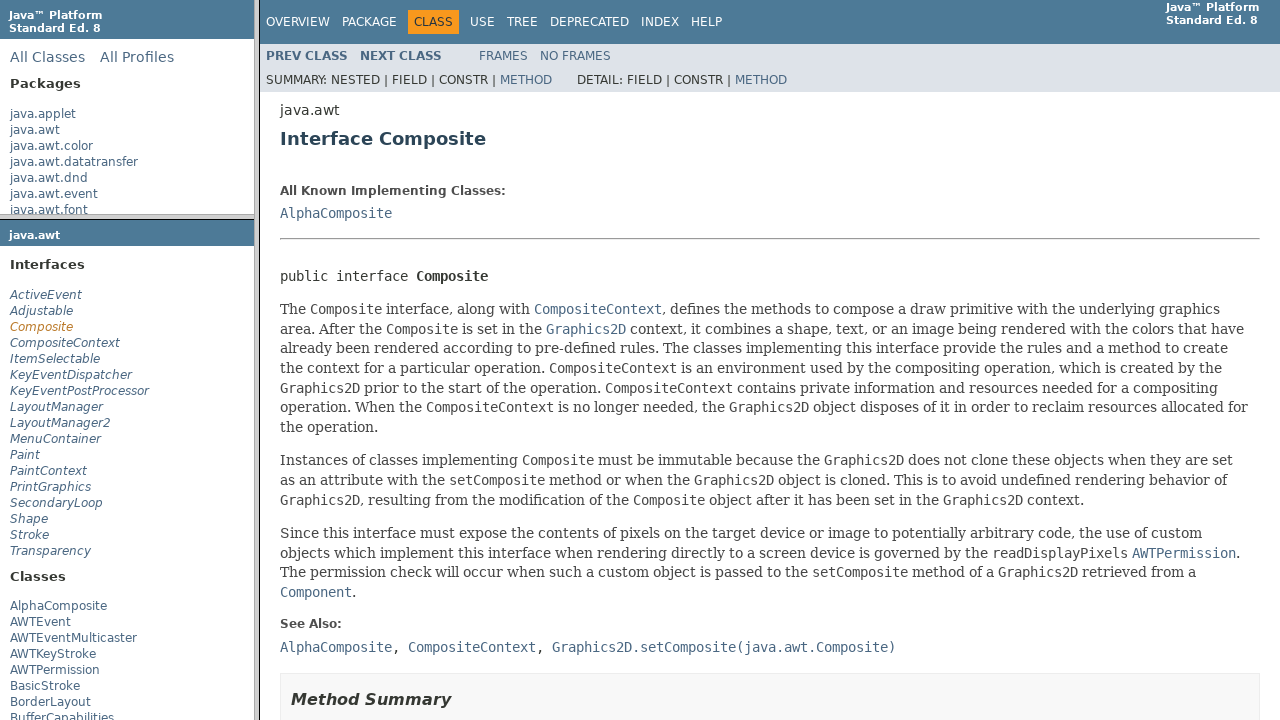